Tests e-commerce functionality by searching for specific products and adding them to cart

Starting URL: https://rahulshettyacademy.com/seleniumPractise/

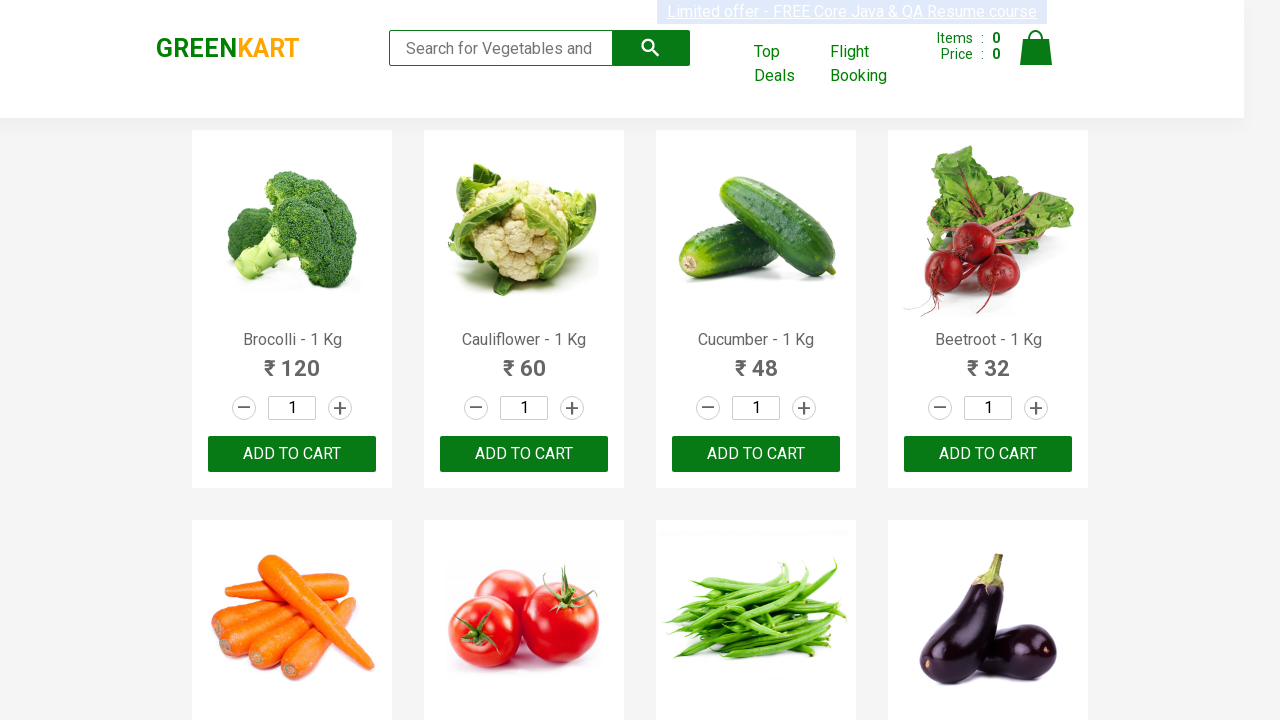

Waited for product names to load
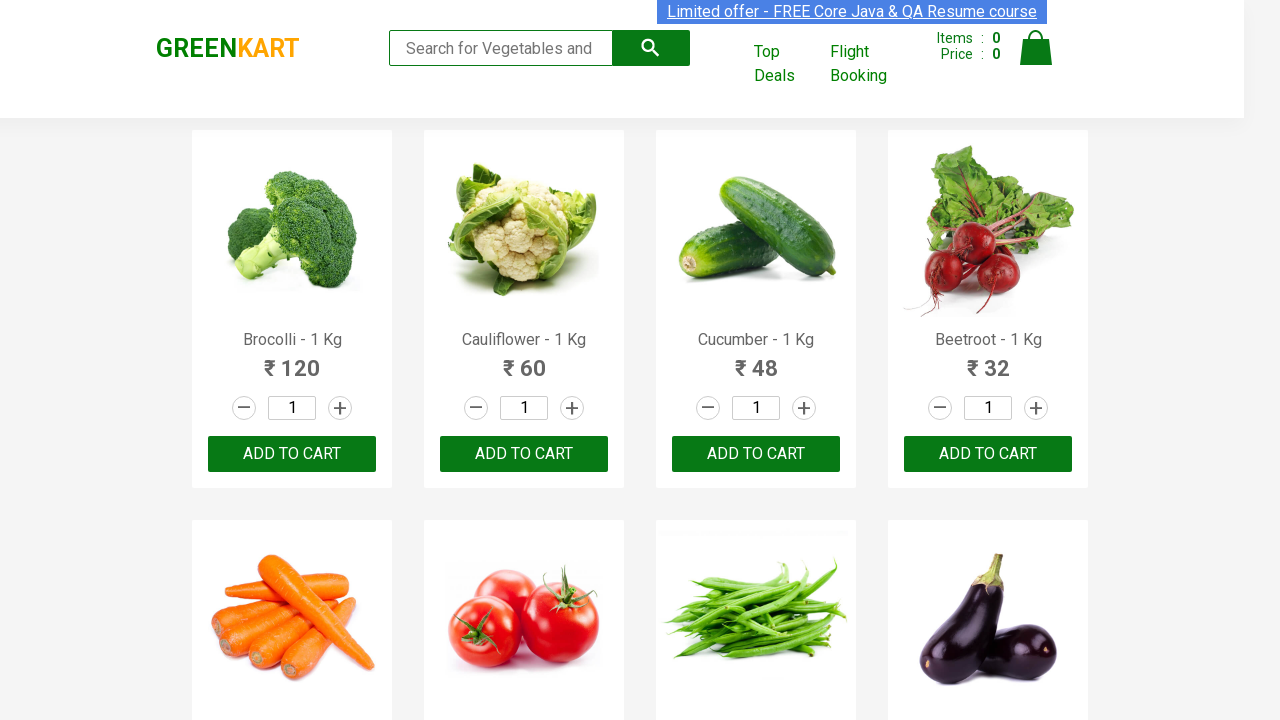

Retrieved all product name elements
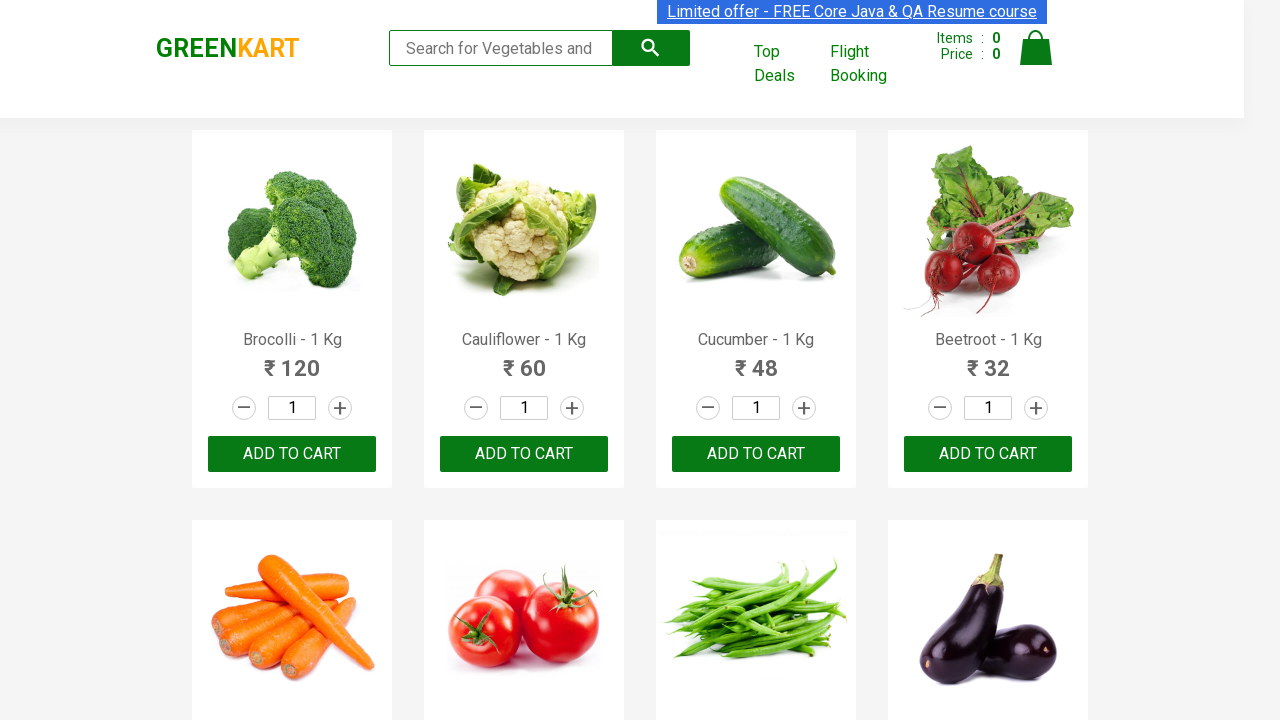

Added 'Brocolli' to cart at (292, 454) on xpath=//div[@class='product-action']/button >> nth=0
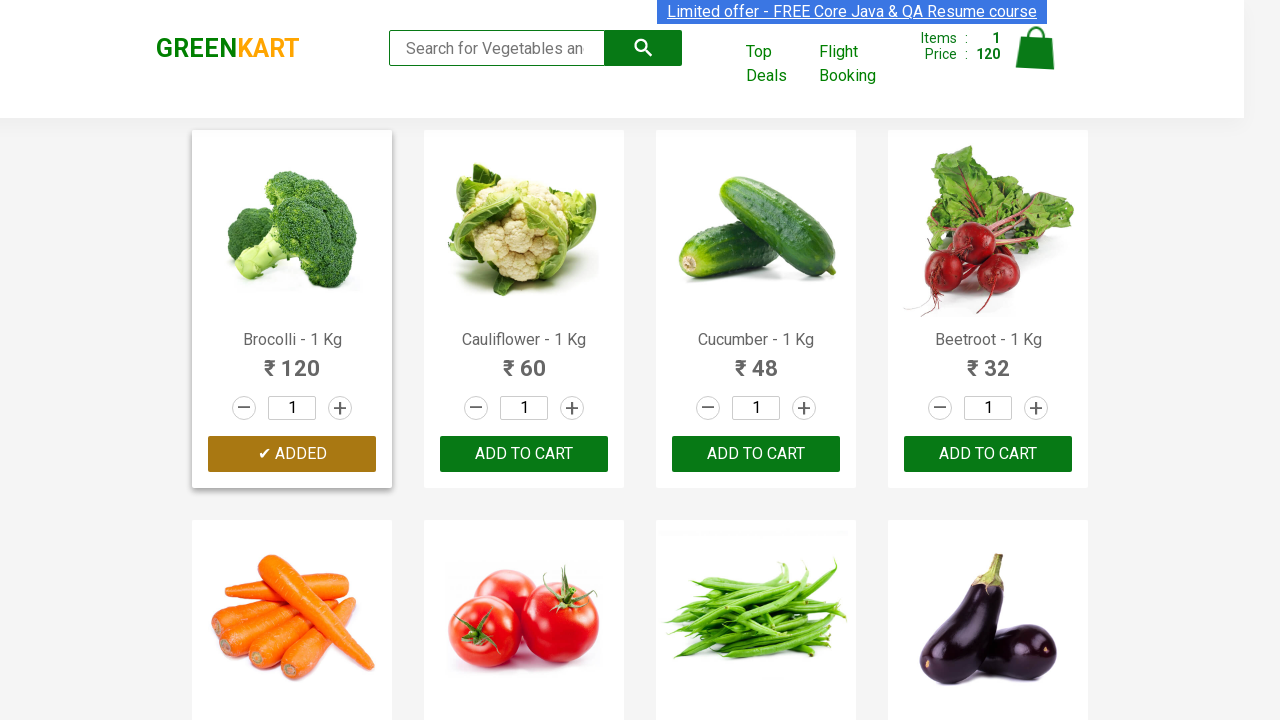

Added 'Cucumber' to cart at (756, 454) on xpath=//div[@class='product-action']/button >> nth=2
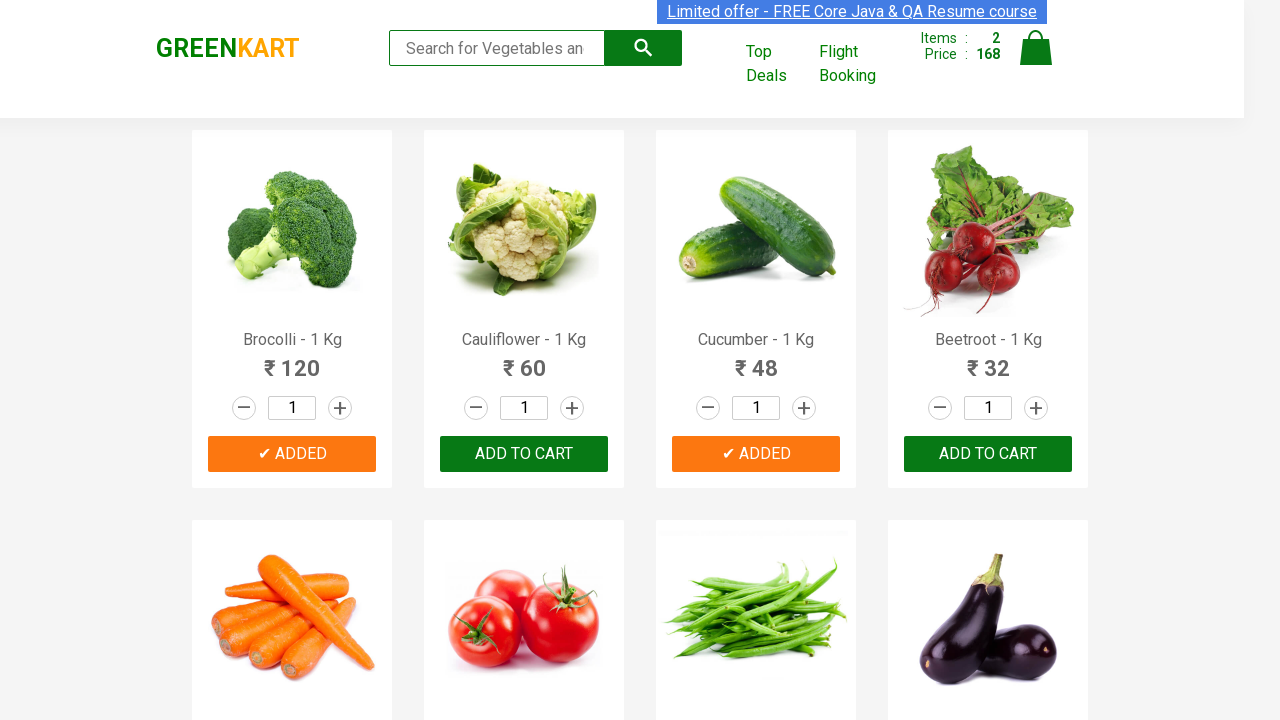

Added 'Mushroom' to cart at (524, 360) on xpath=//div[@class='product-action']/button >> nth=9
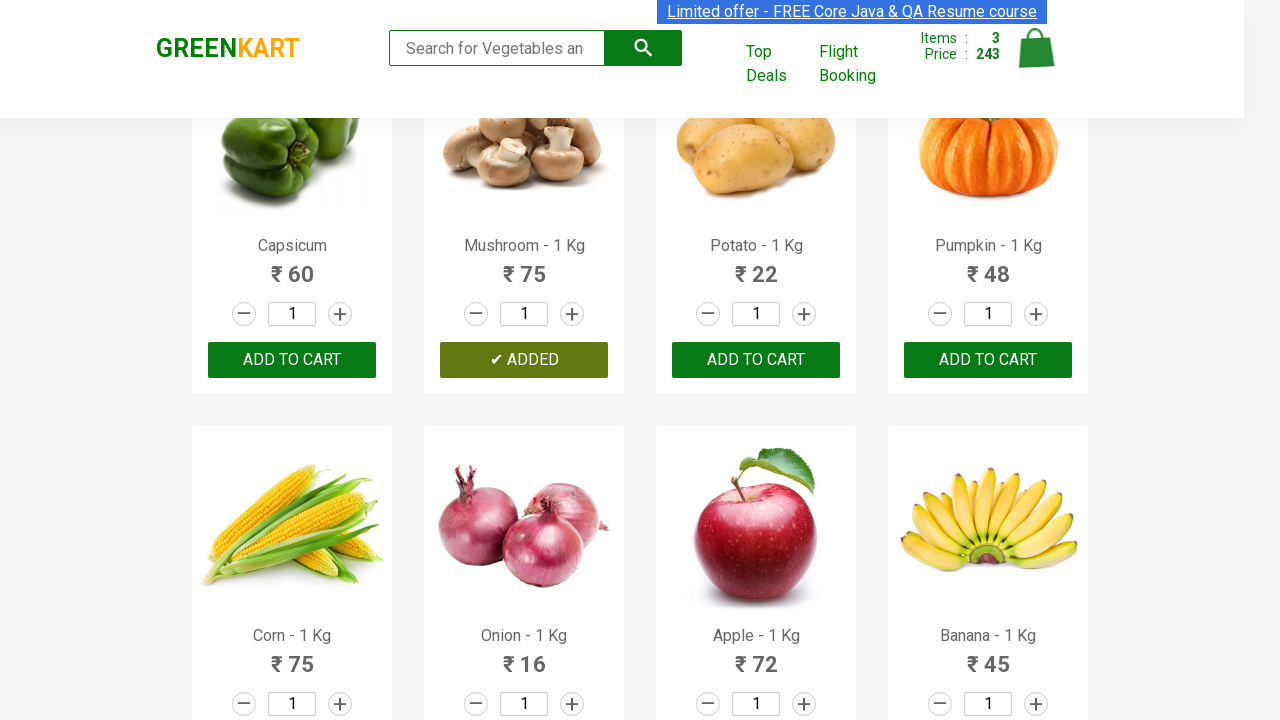

Added 'Pomegranate' to cart at (524, 360) on xpath=//div[@class='product-action']/button >> nth=21
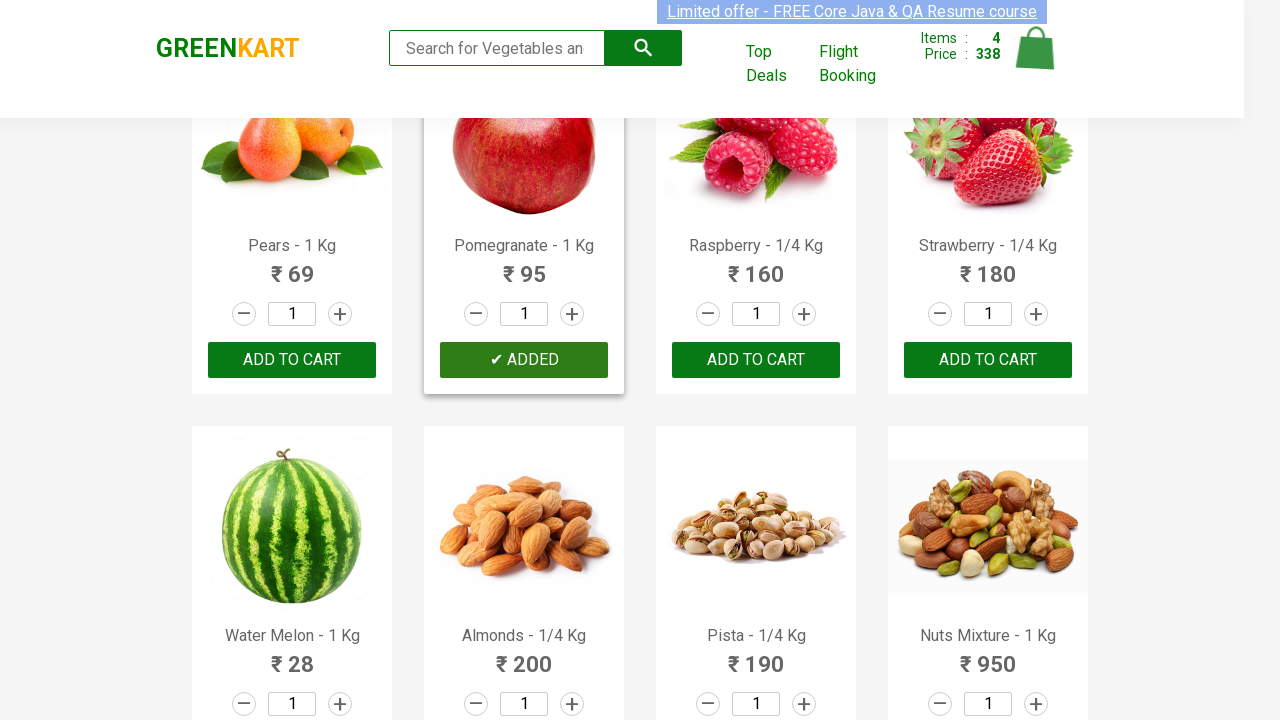

Added 'Nuts Mixture' to cart at (988, 360) on xpath=//div[@class='product-action']/button >> nth=27
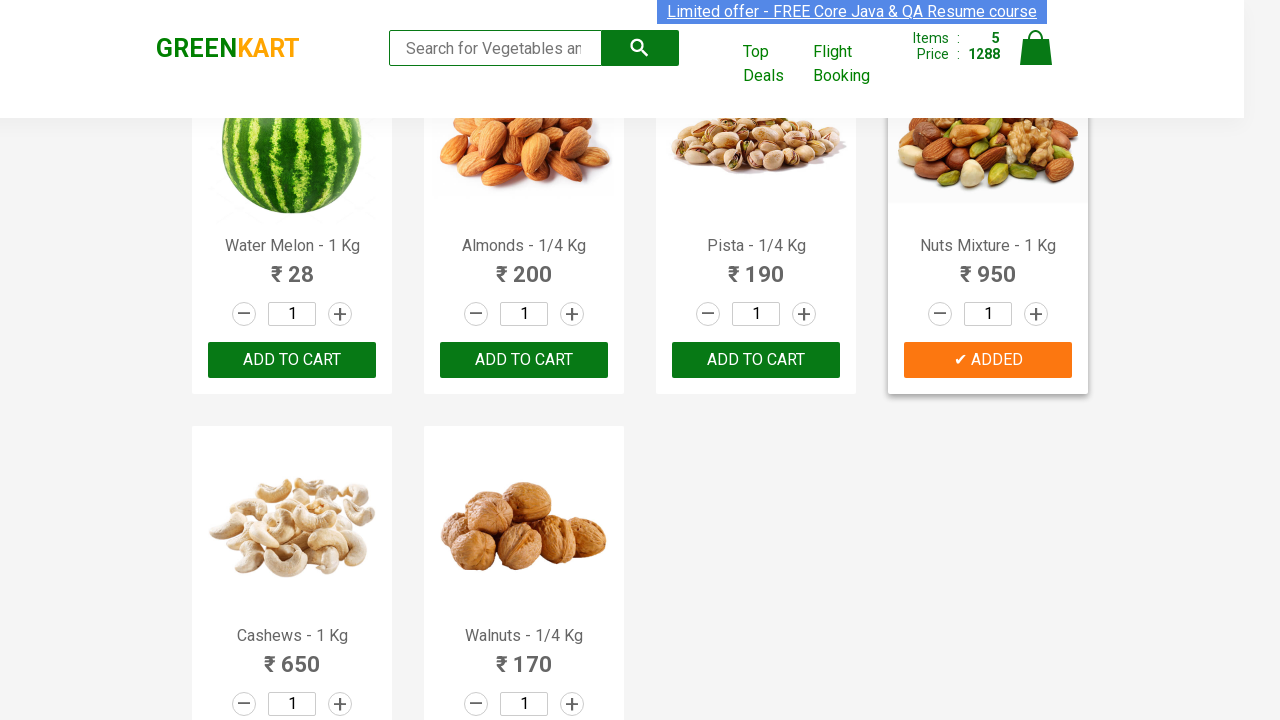

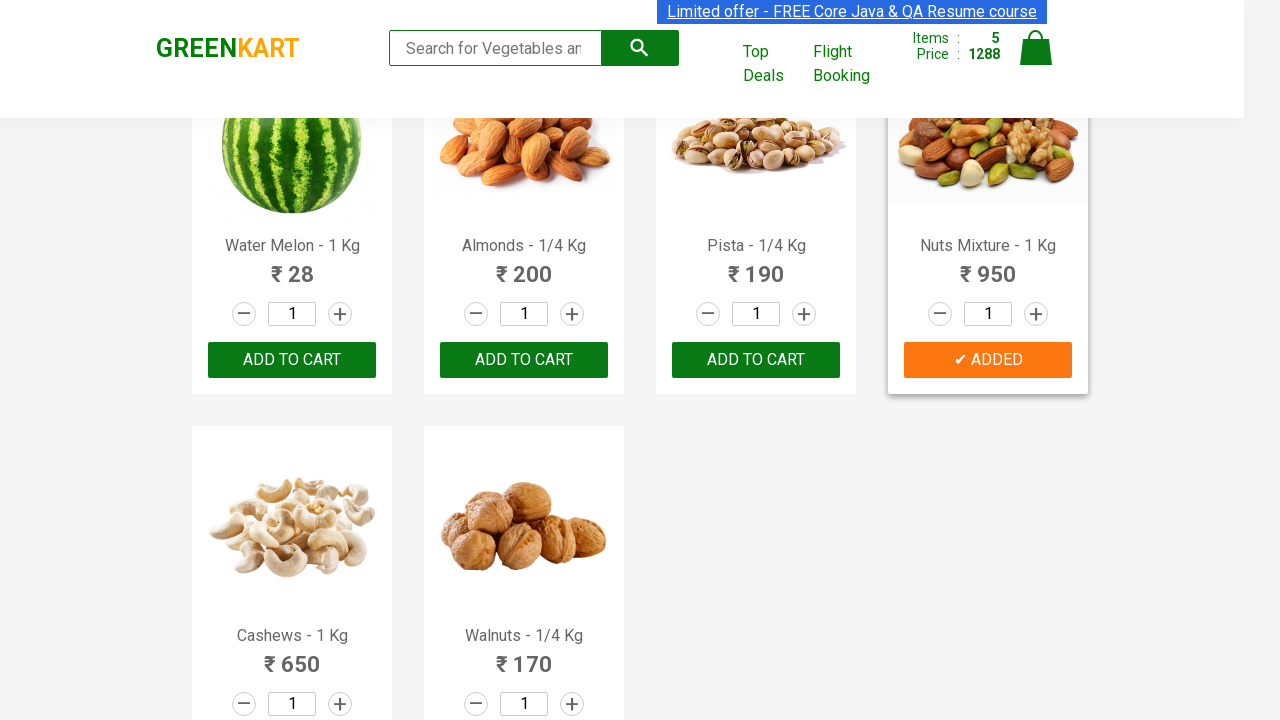